Tests drag and drop functionality by dragging a "Drag me" element onto a "Drop here" target and verifying the text changes to "Dropped!"

Starting URL: https://demoqa.com/droppable

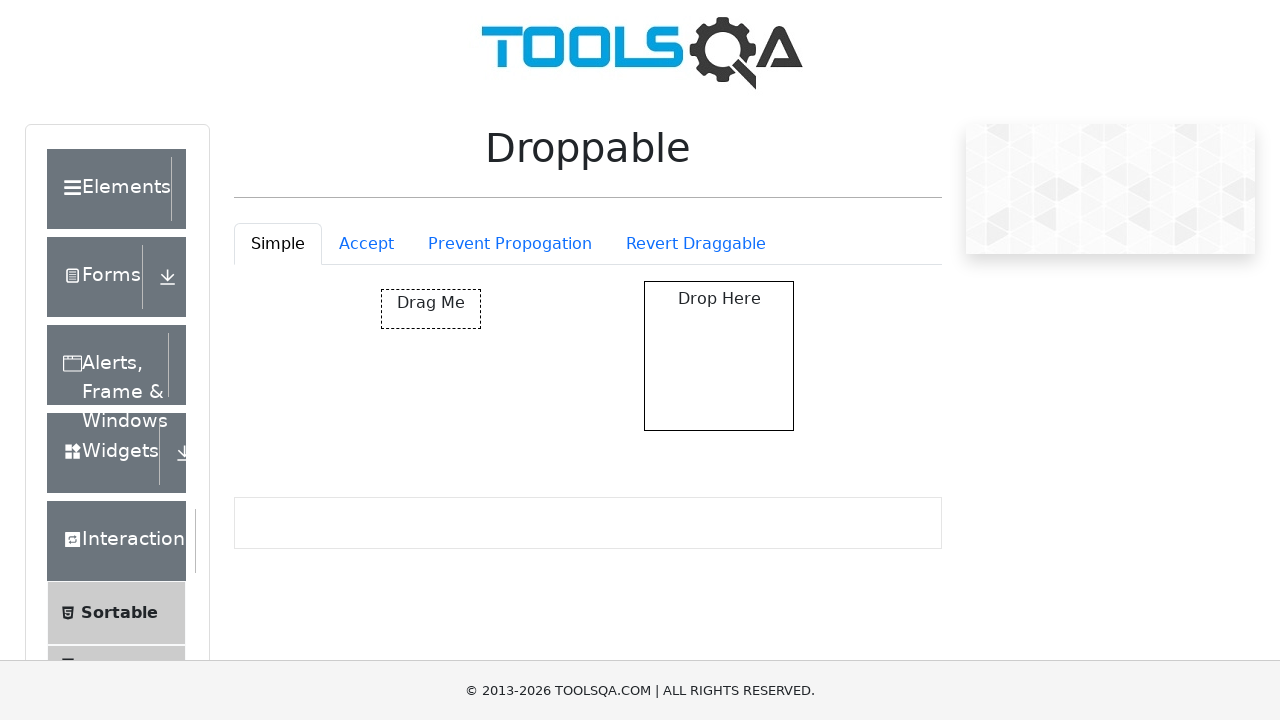

Navigated to droppable demo page
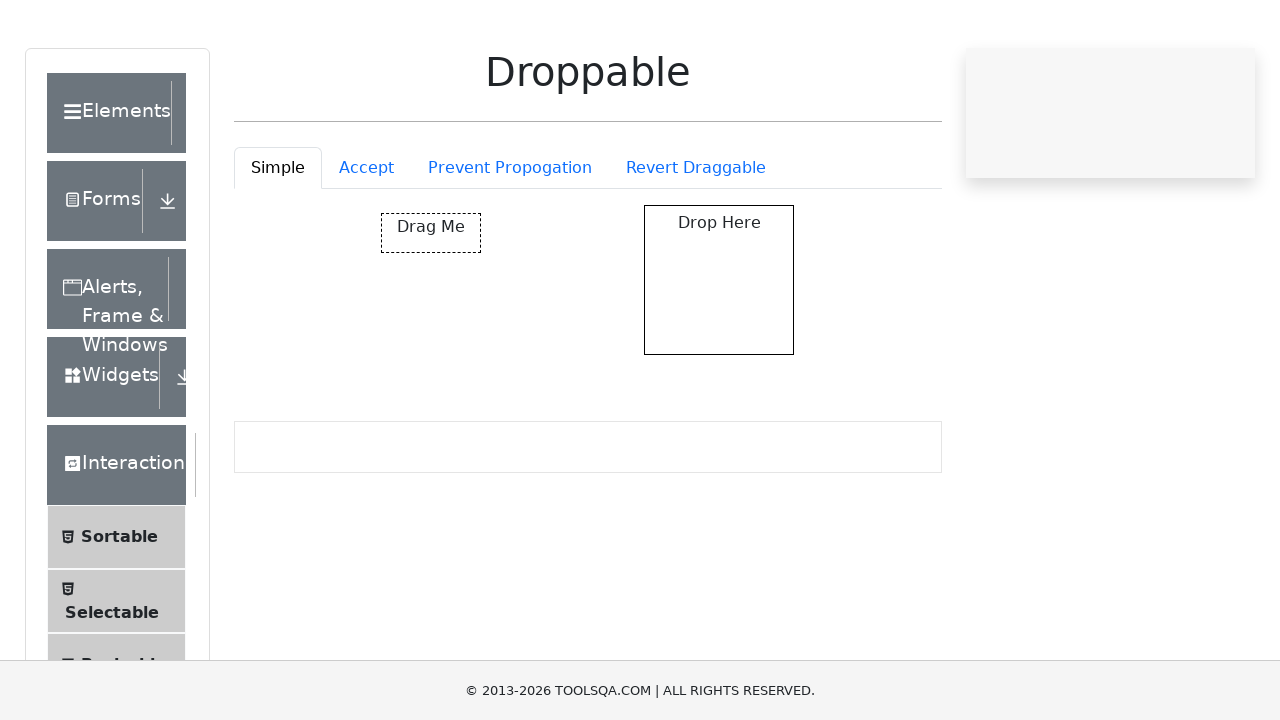

Located the draggable 'Drag me' element
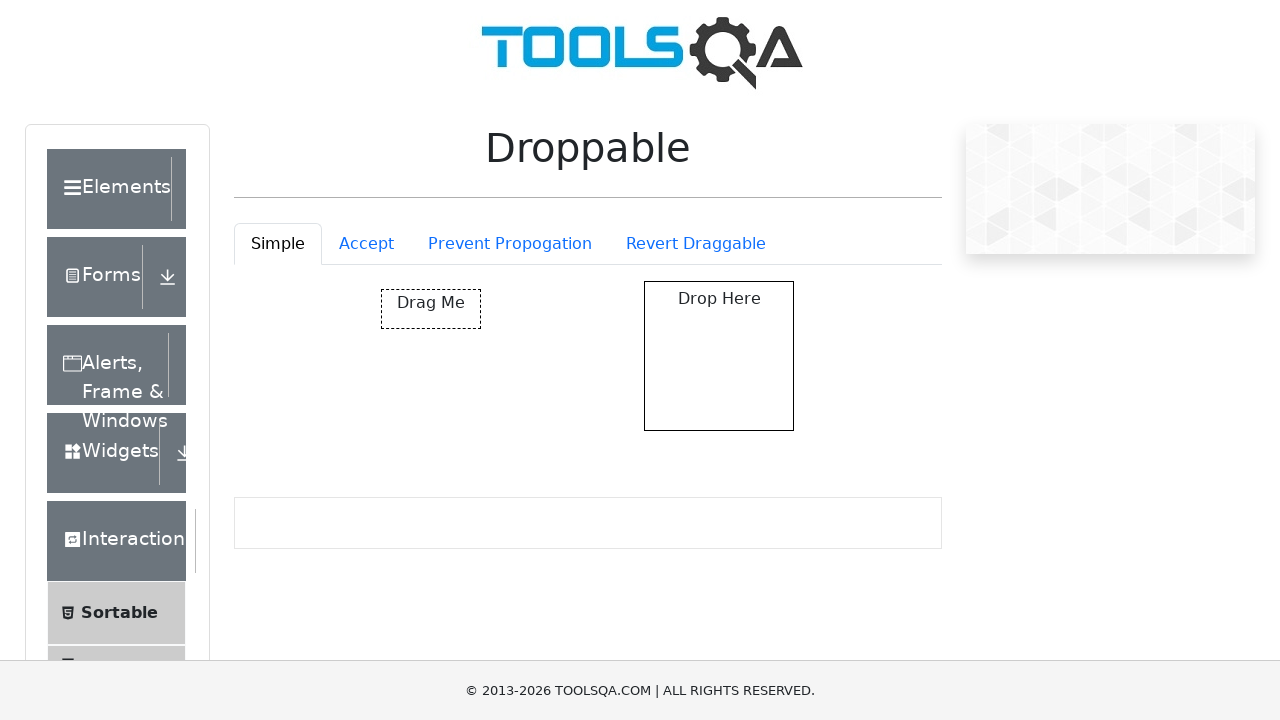

Located the drop target 'Drop here' element
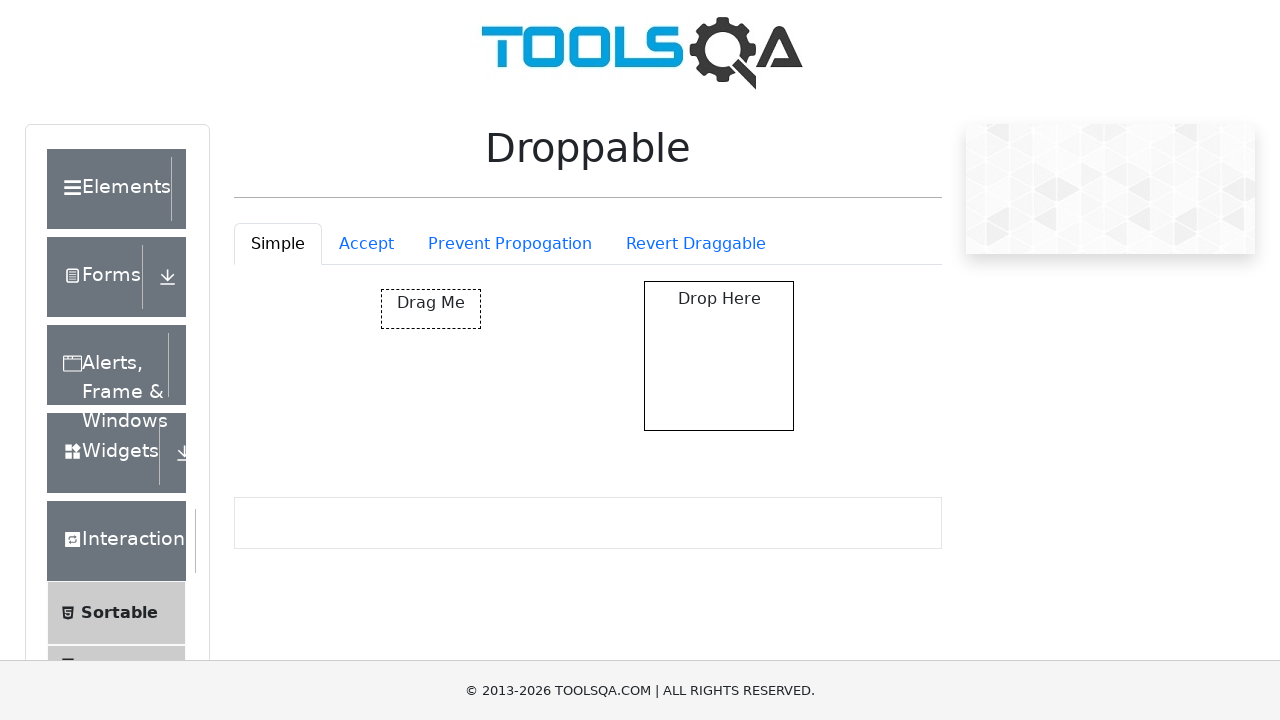

Dragged 'Drag me' element onto 'Drop here' target at (719, 356)
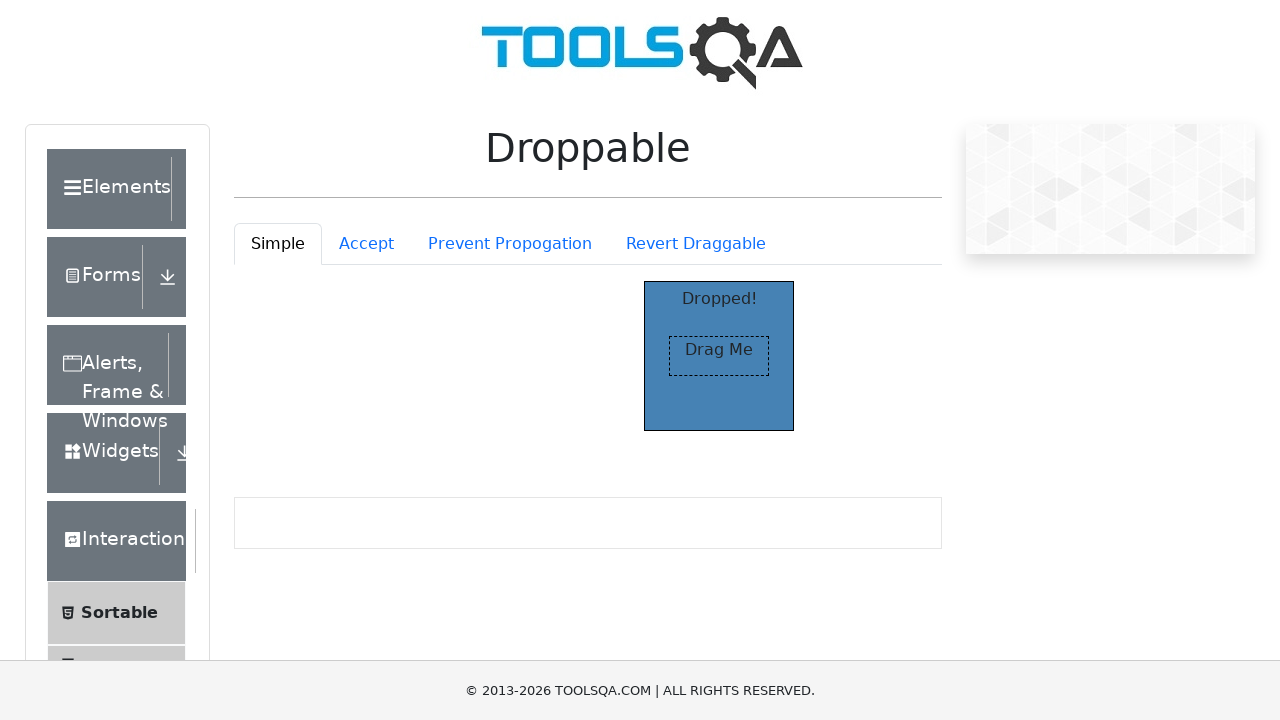

Retrieved text content from drop target to verify success
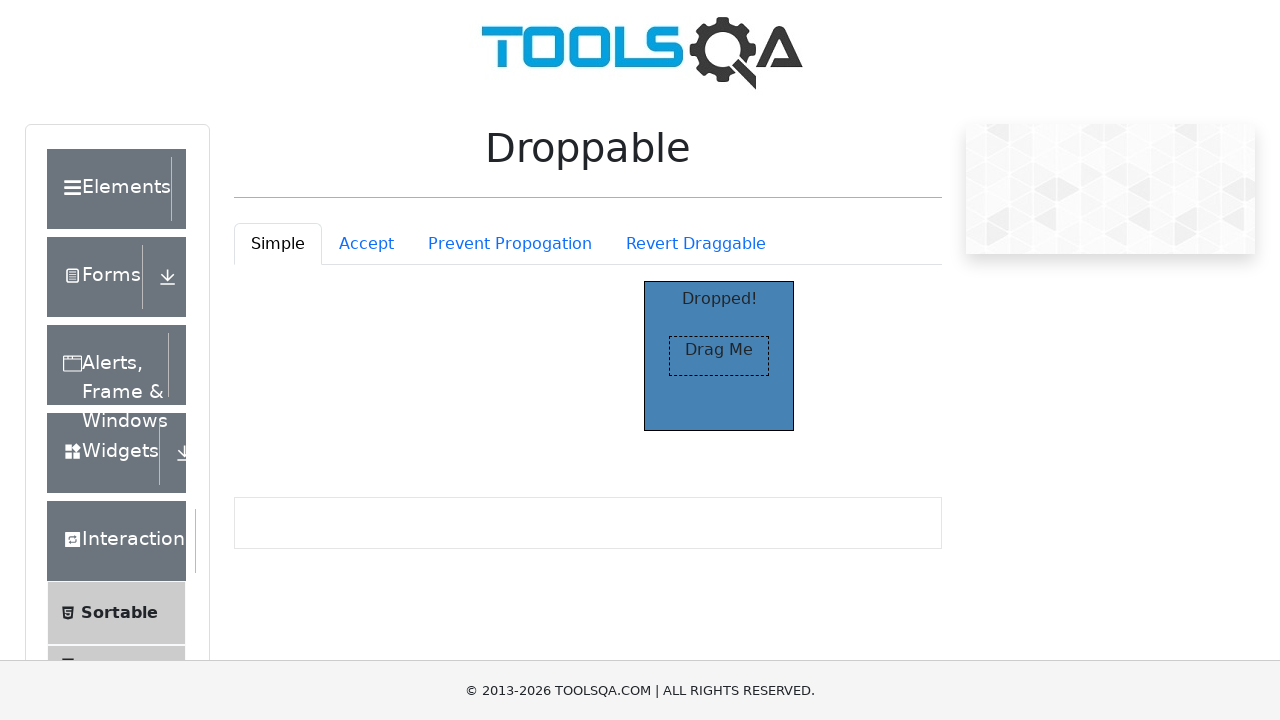

Verified drop target text changed to 'Dropped!' - drag and drop test passed
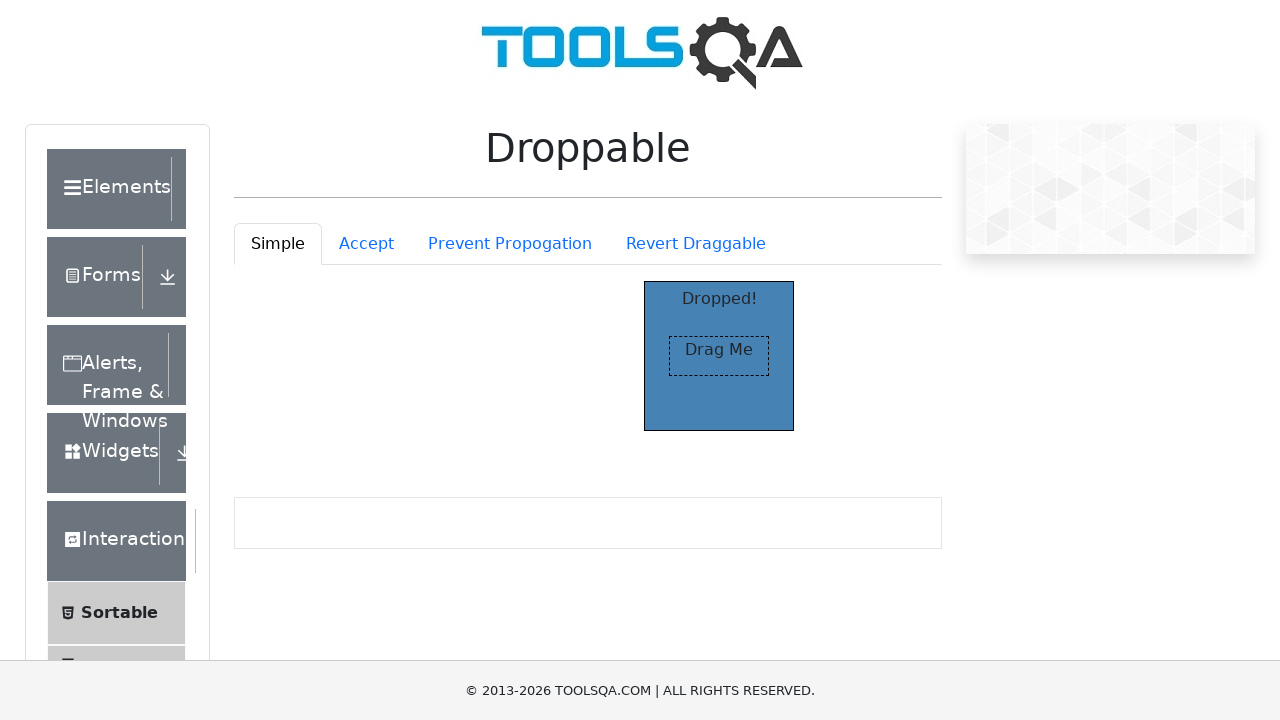

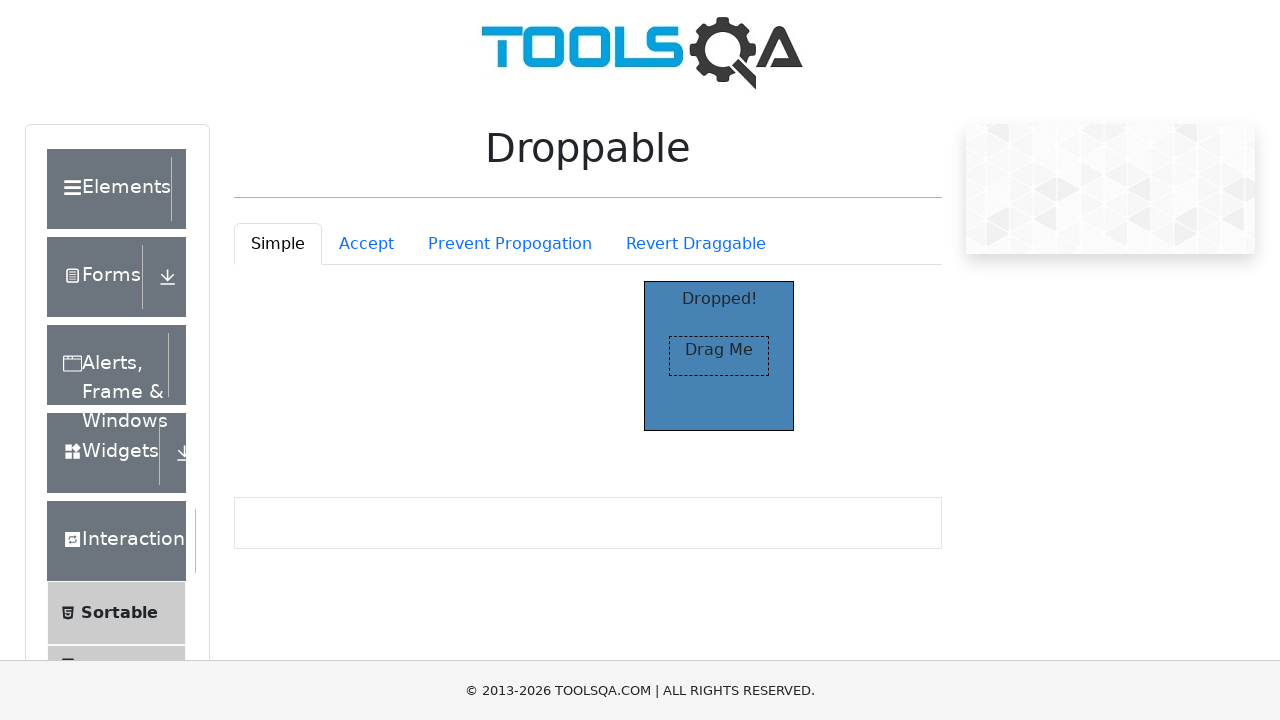